Solves a mathematical captcha by extracting a value from an image element, calculating a mathematical function, and submitting the result along with checkbox and radio button selections

Starting URL: http://suninjuly.github.io/get_attribute.html

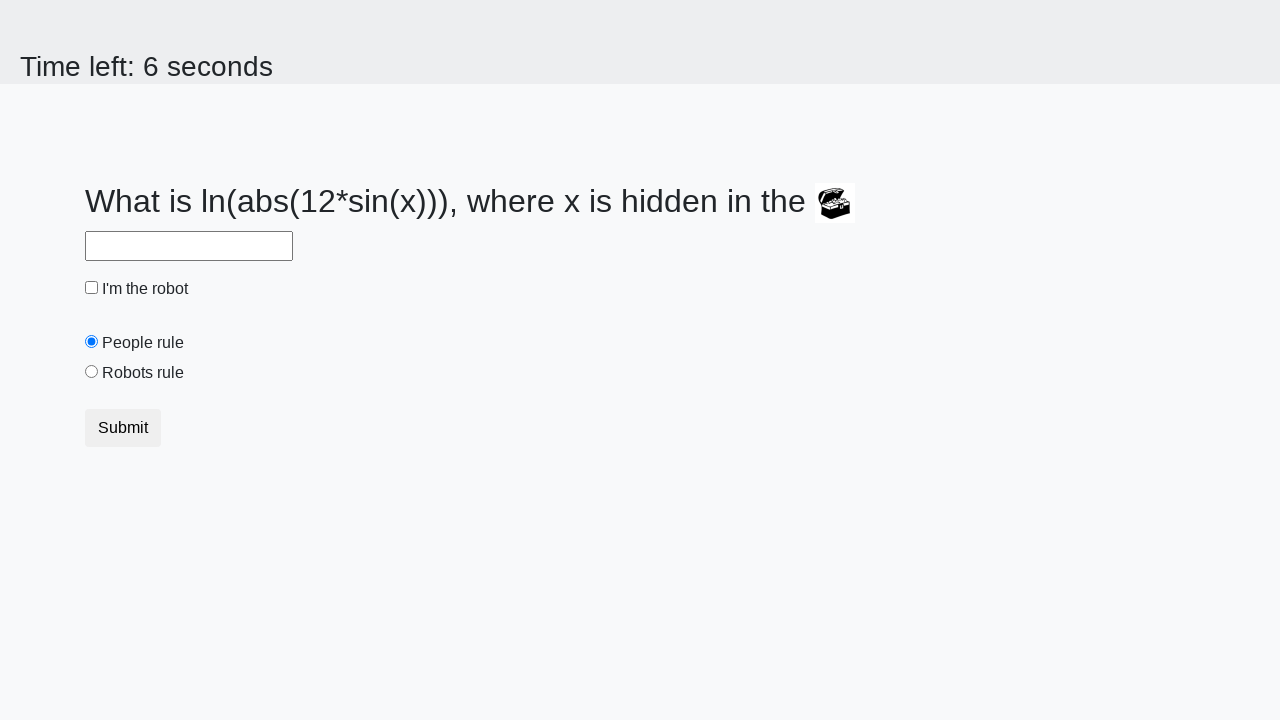

Located treasure chest image element
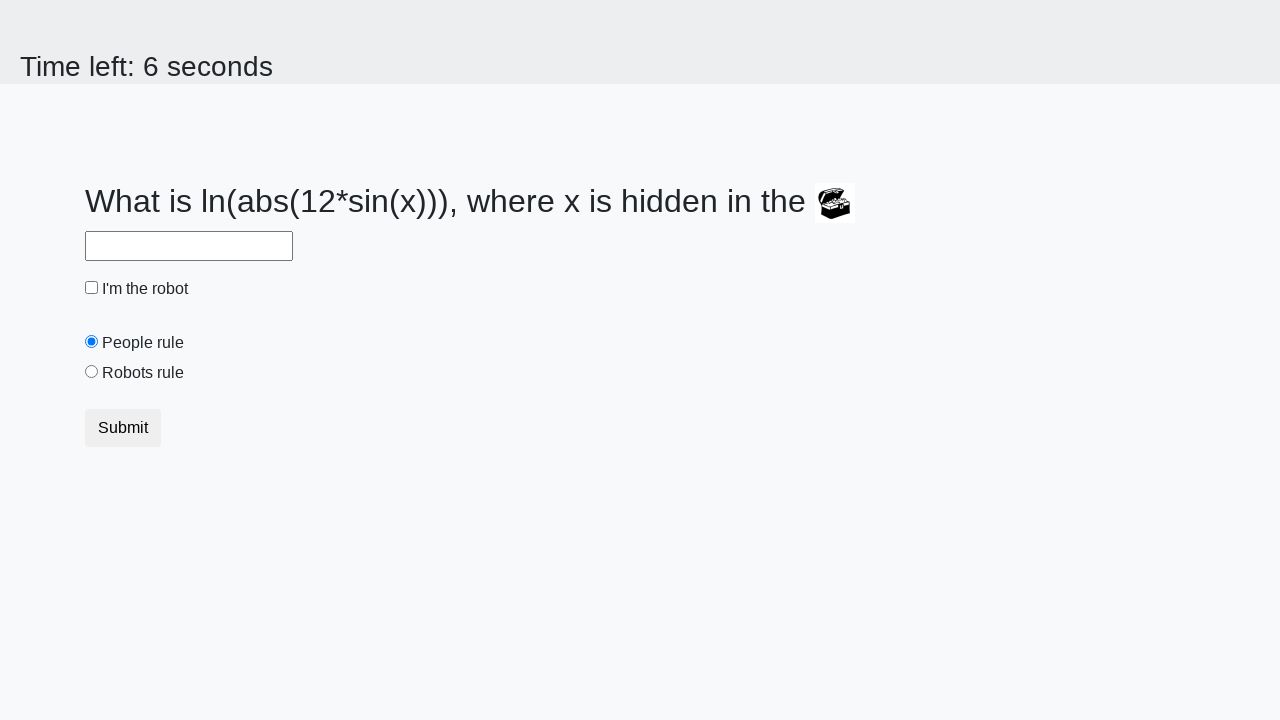

Extracted valuex attribute from treasure element: 316
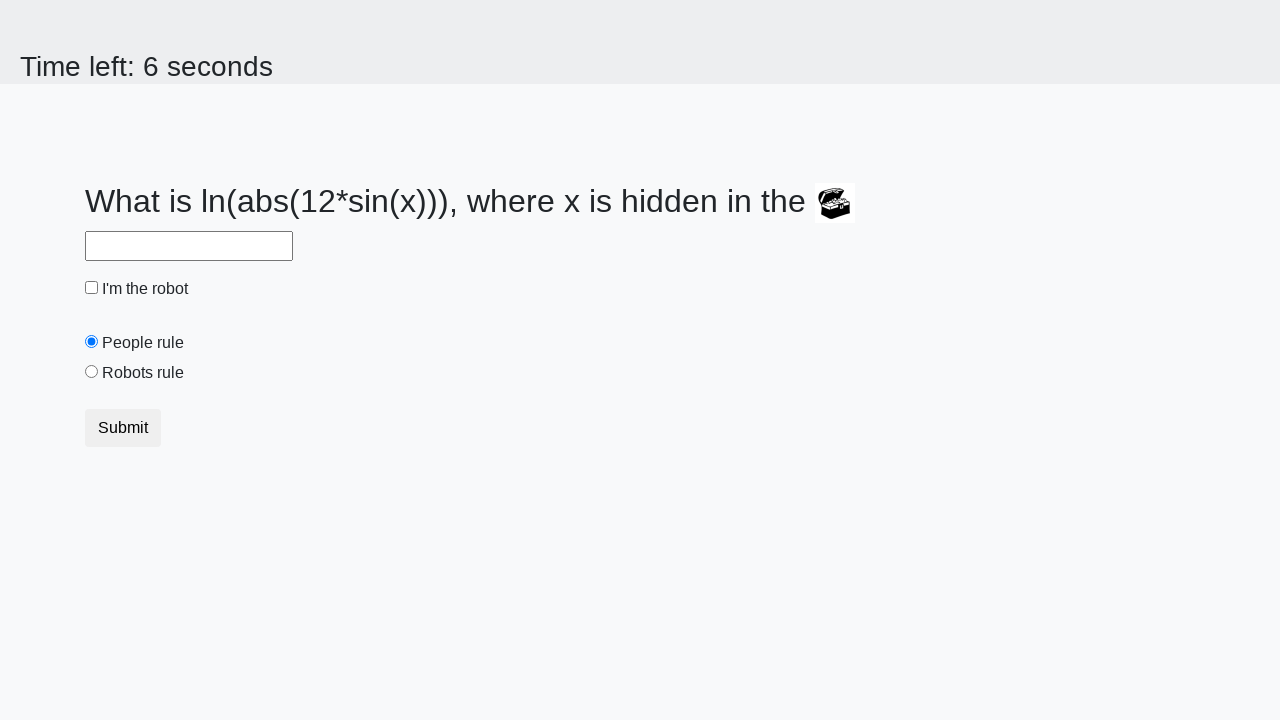

Calculated mathematical function result: 2.448022047791074
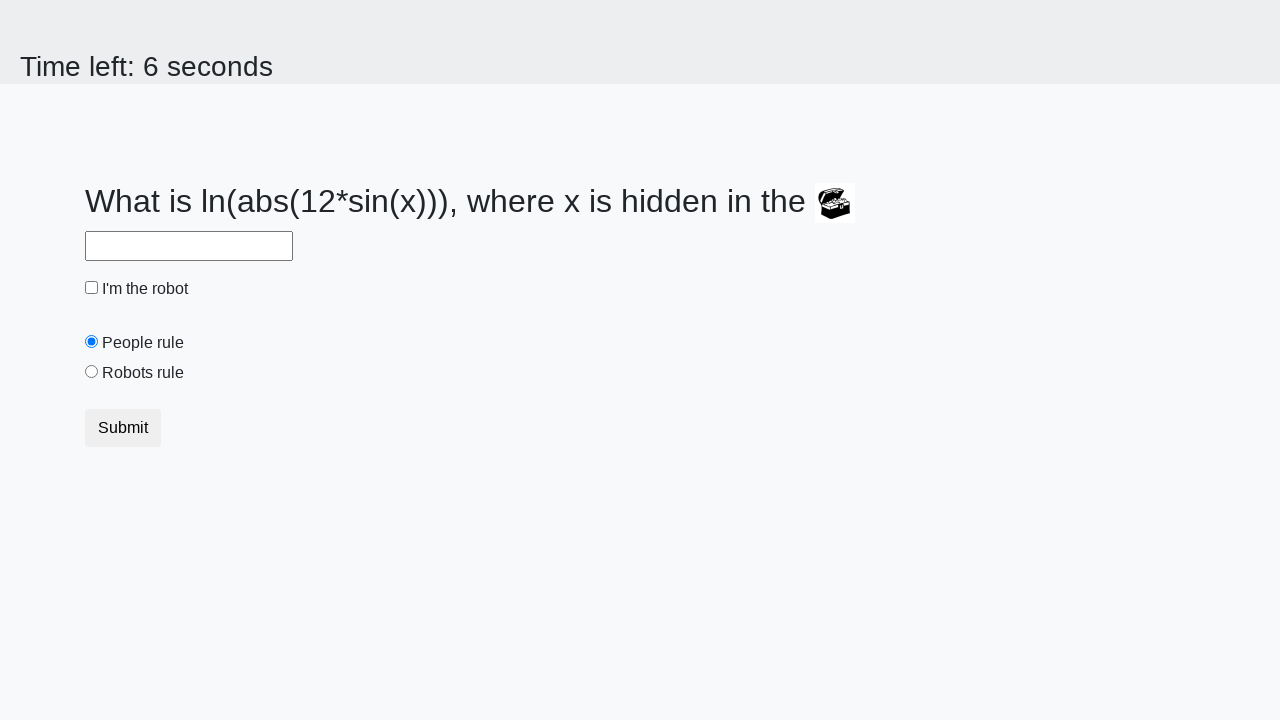

Entered calculated answer '2.448022047791074' into answer field on #answer
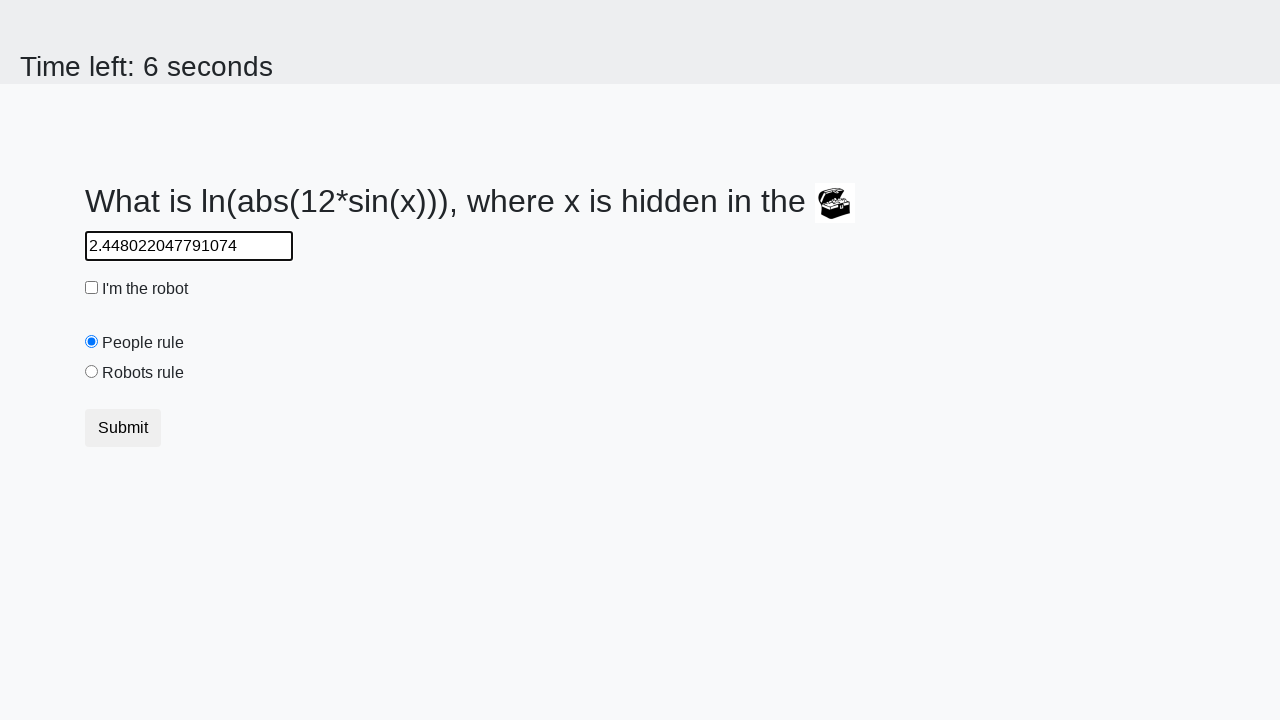

Checked 'I'm the robot' checkbox at (92, 288) on #robotCheckbox
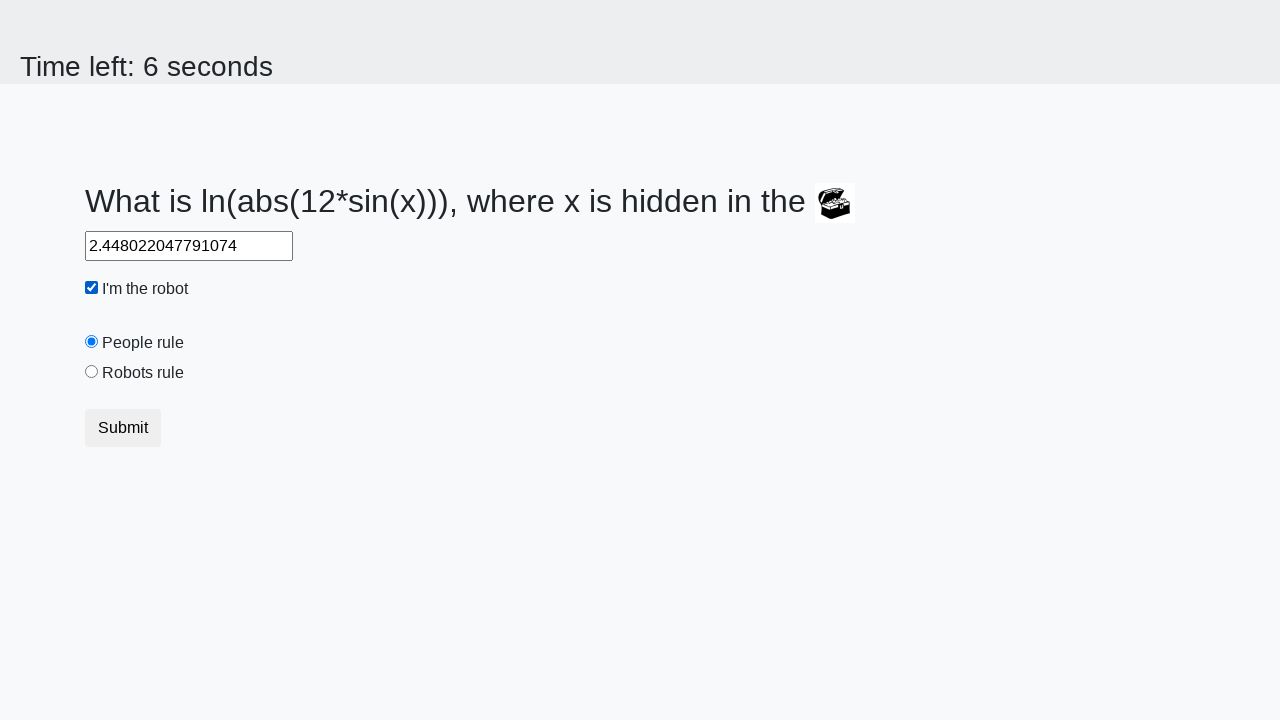

Selected 'Robots rule!' radio button at (92, 372) on #robotsRule
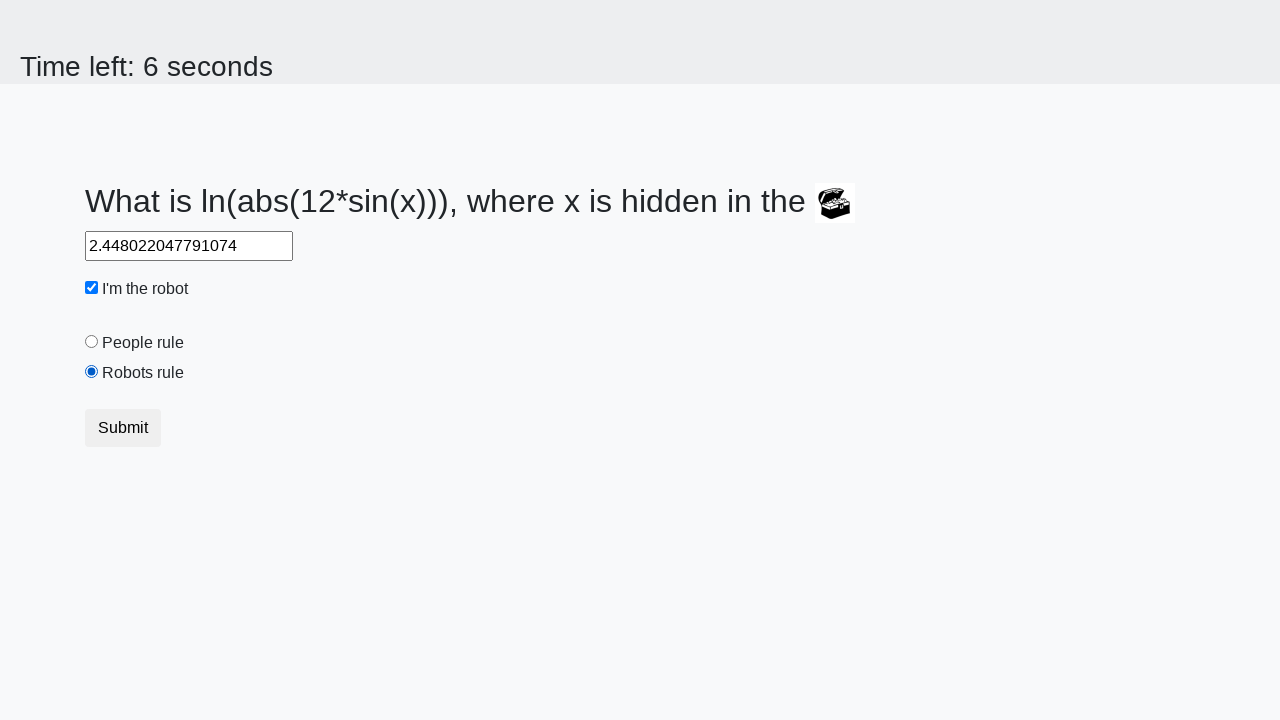

Clicked submit button to submit the form at (123, 428) on button.btn
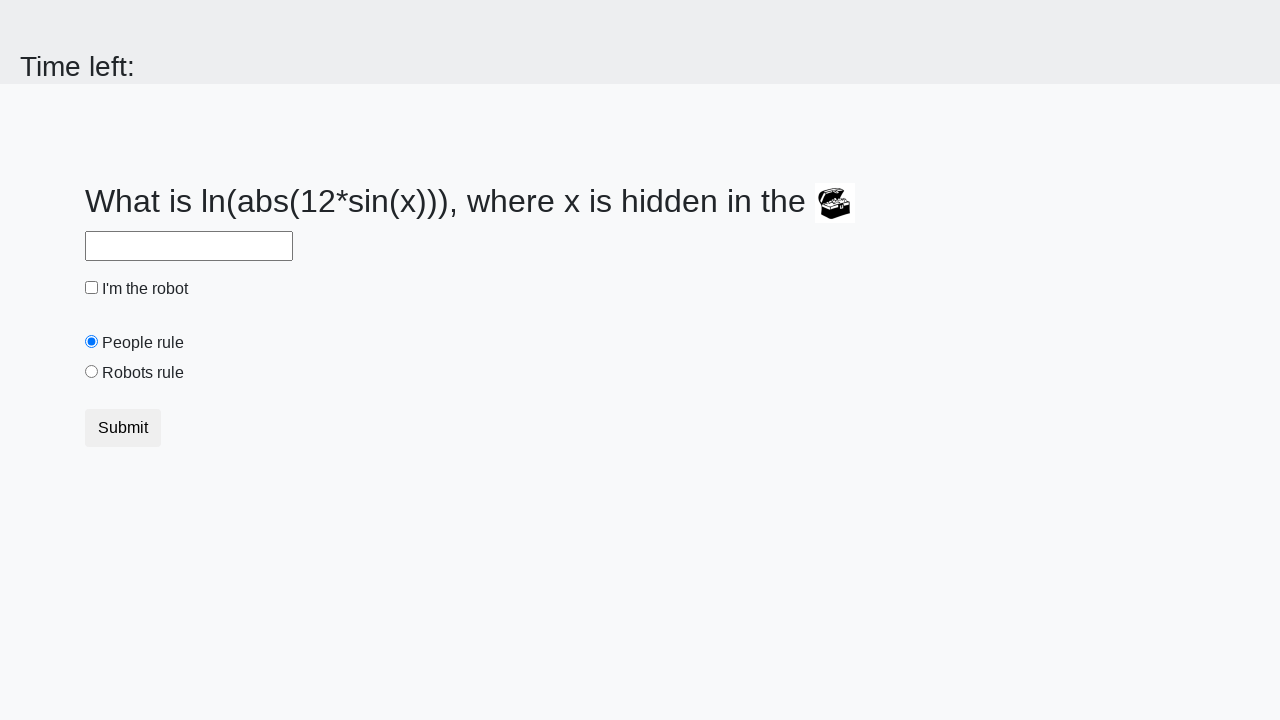

Waited for result page to load
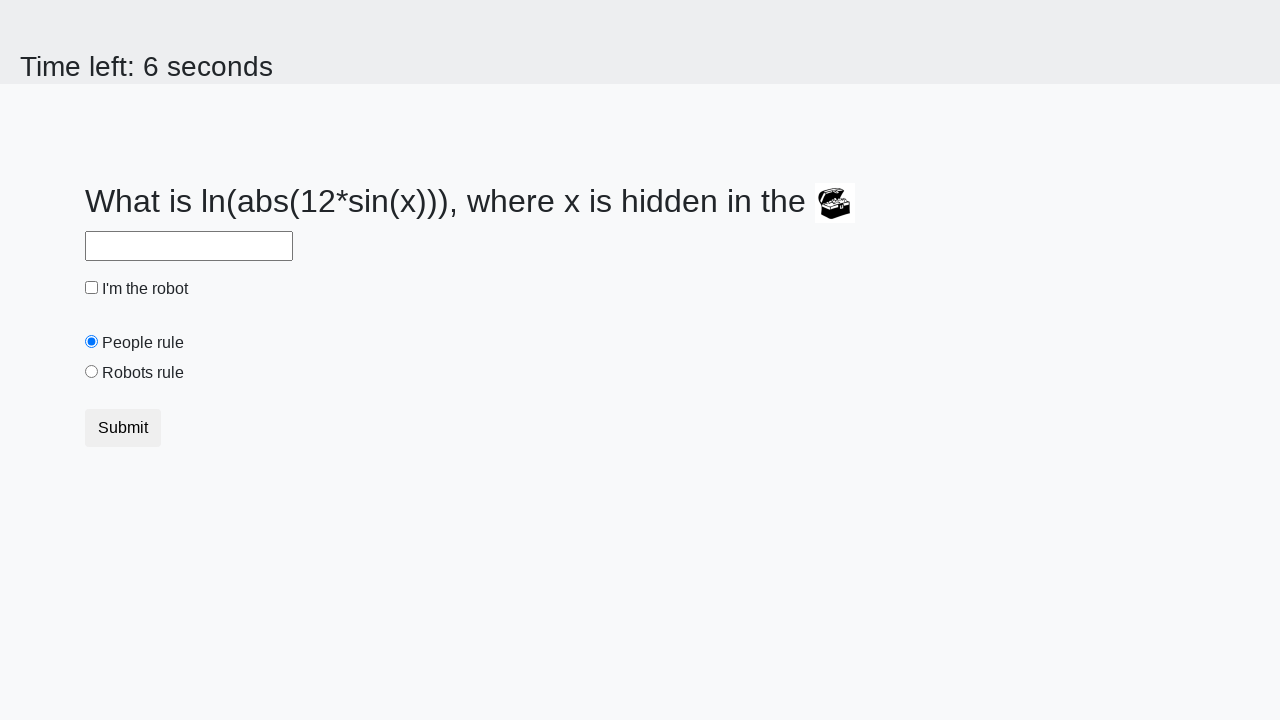

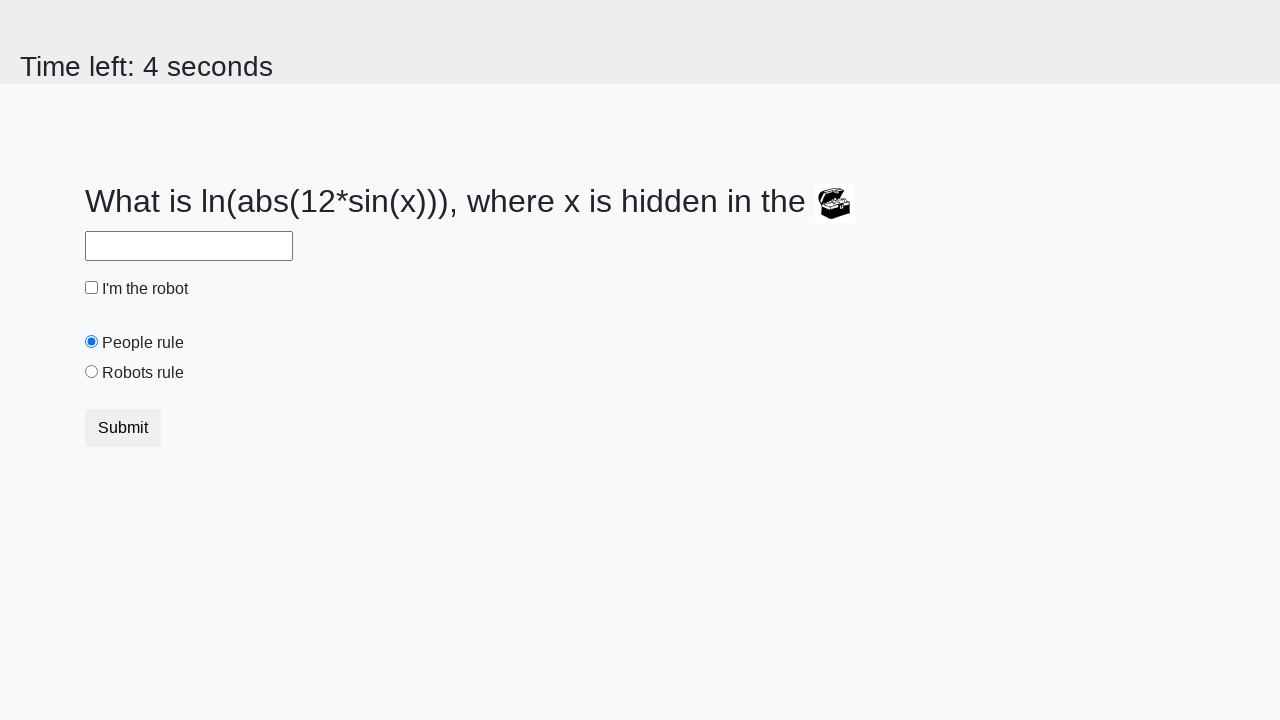